Tests filling the fullname text box on a Selenium practice form page

Starting URL: https://www.tutorialspoint.com/selenium/practice/text-box.php

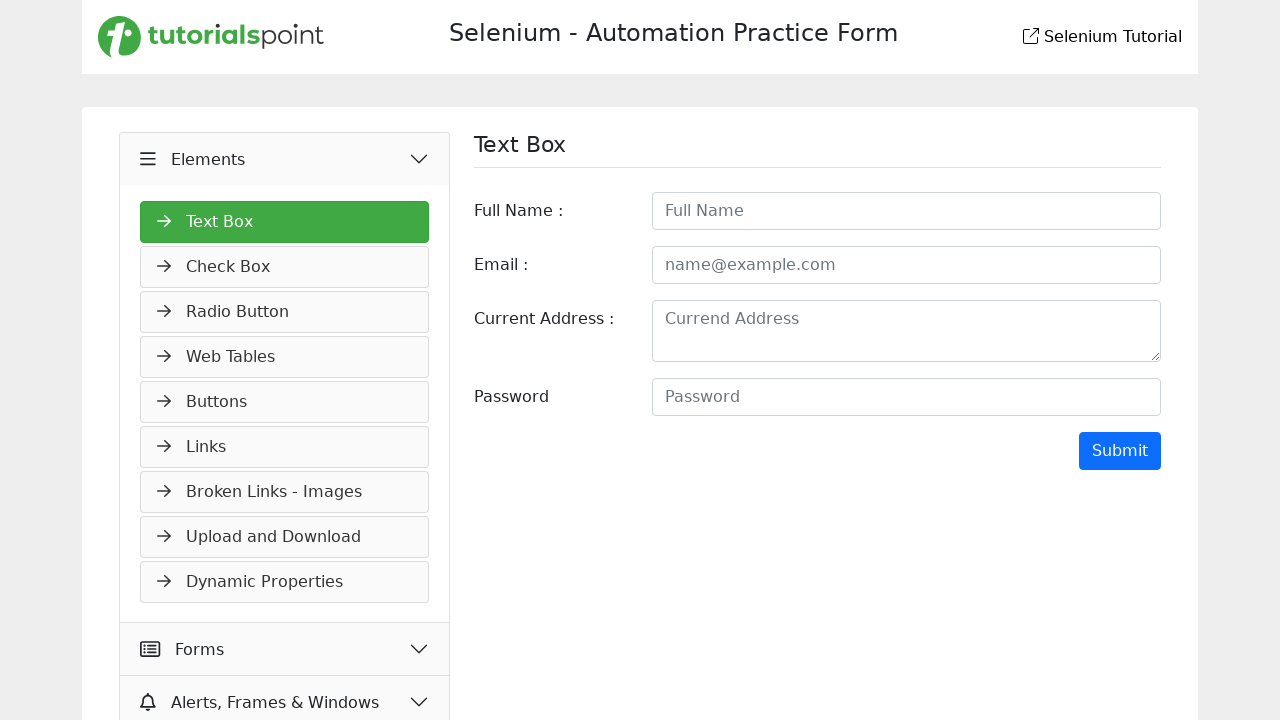

Navigated to Selenium practice form page
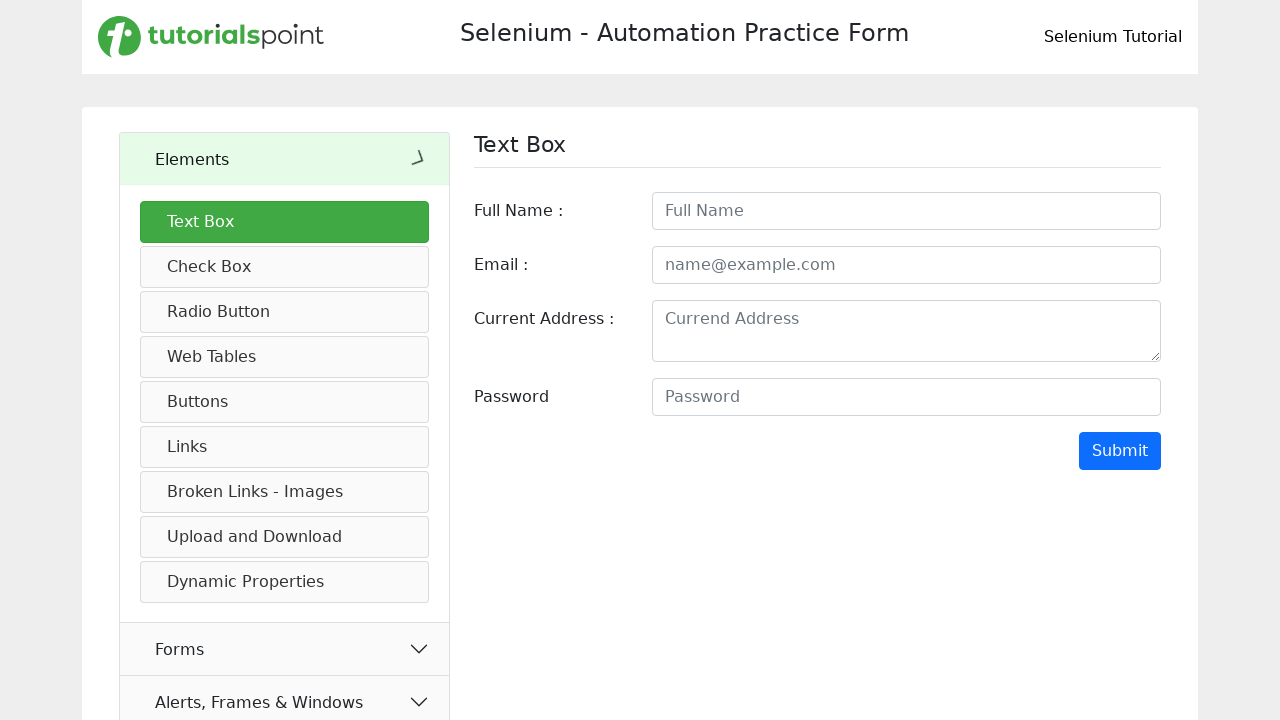

Filled fullname text box with 'vamsi' on #fullname
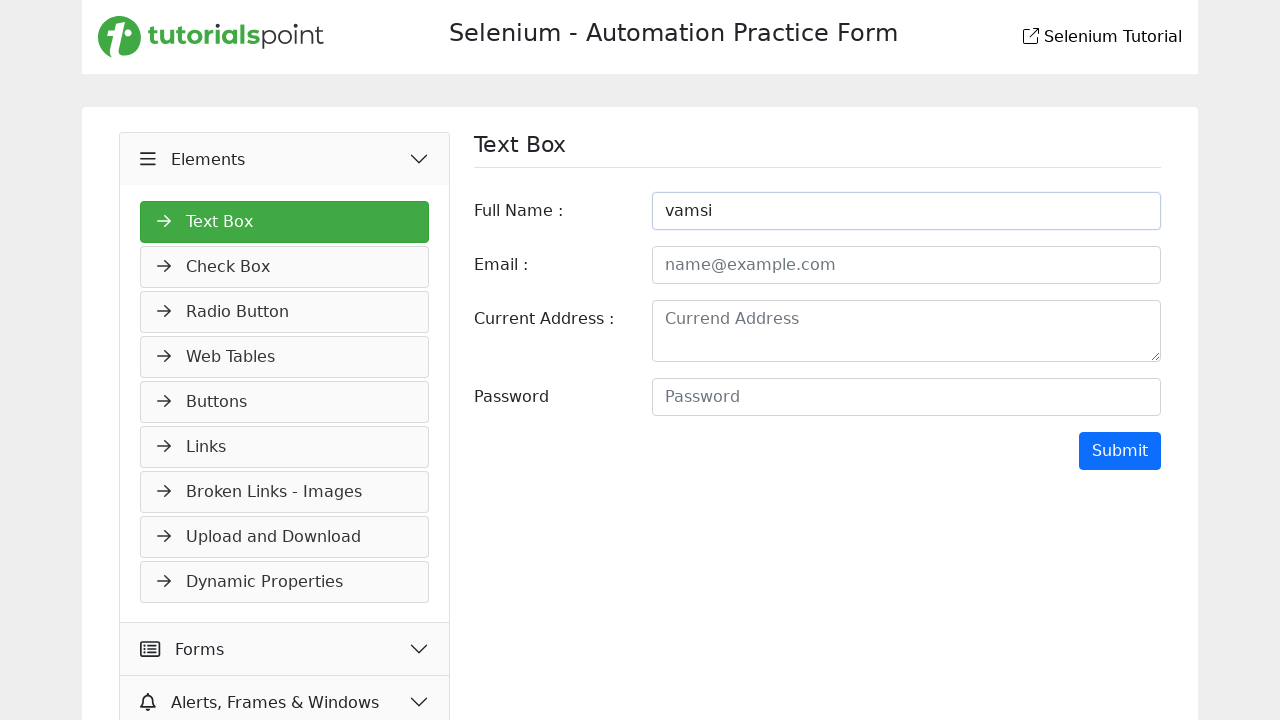

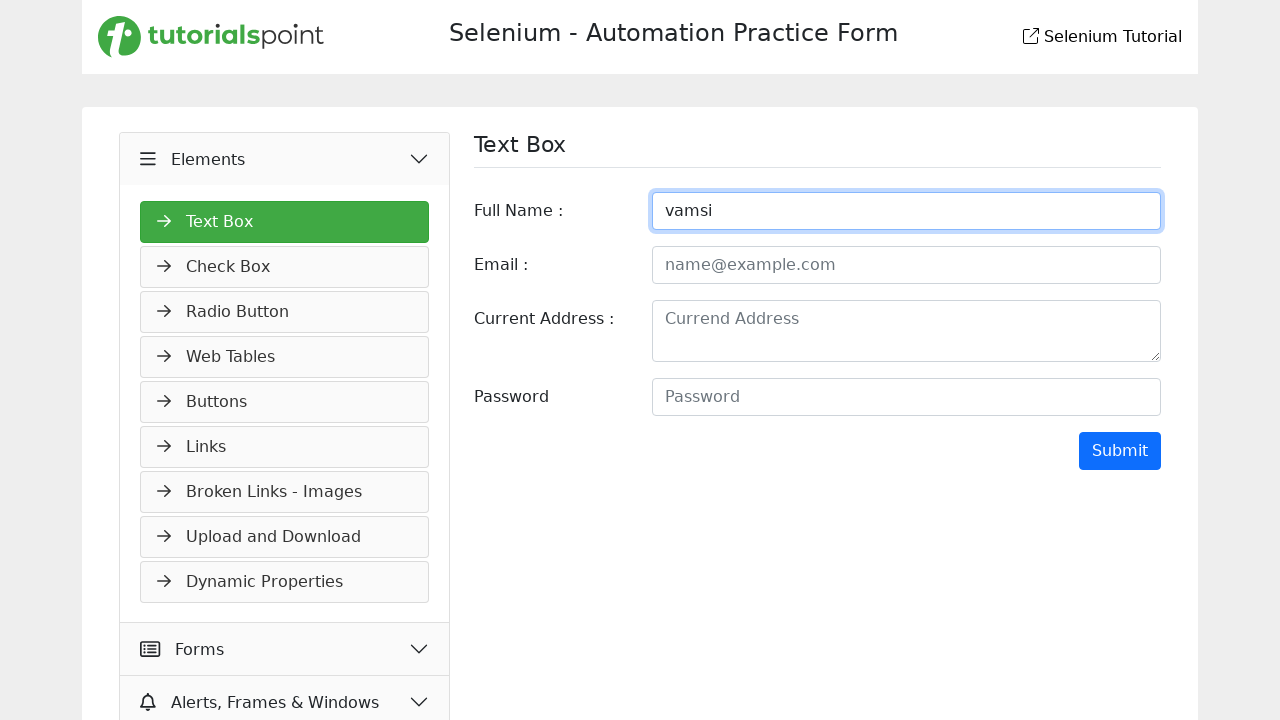